Tests the text box form on DemoQA website by filling in name, email, and address fields, submitting the form, and verifying the submitted name appears in the results

Starting URL: https://demoqa.com/text-box

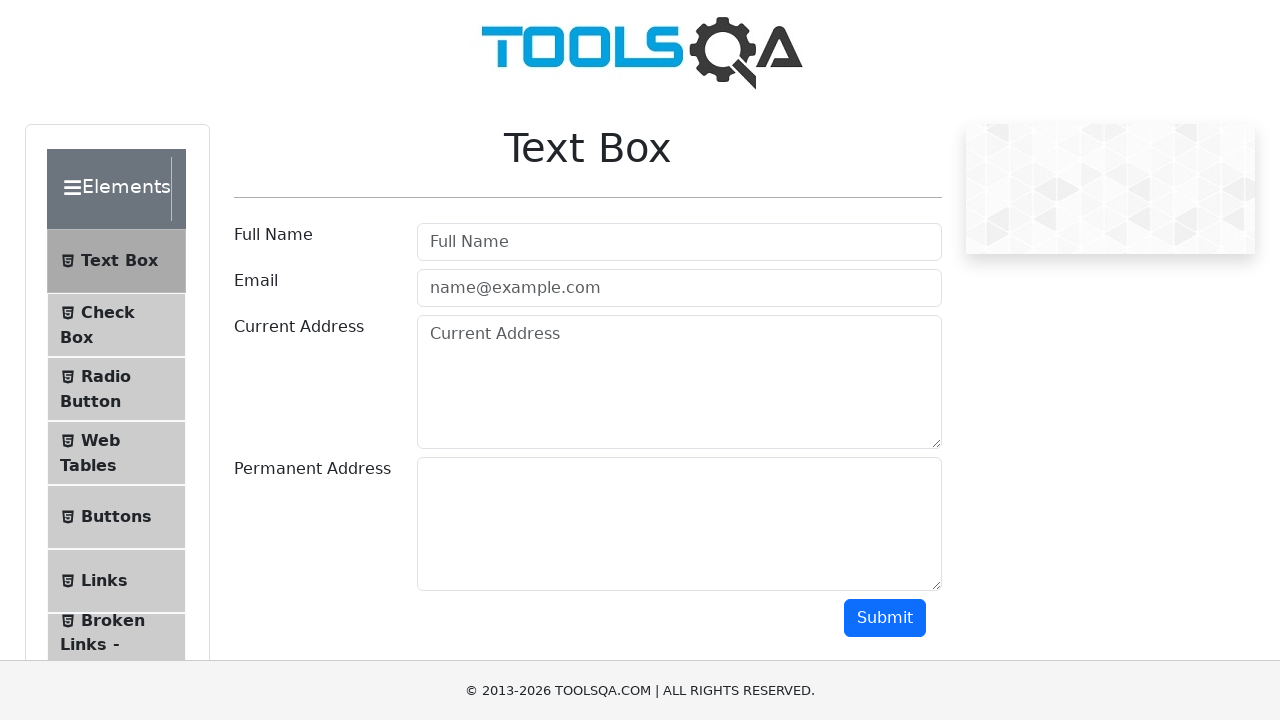

Filled Full Name field with 'quyetpv' on input[placeholder='Full Name']
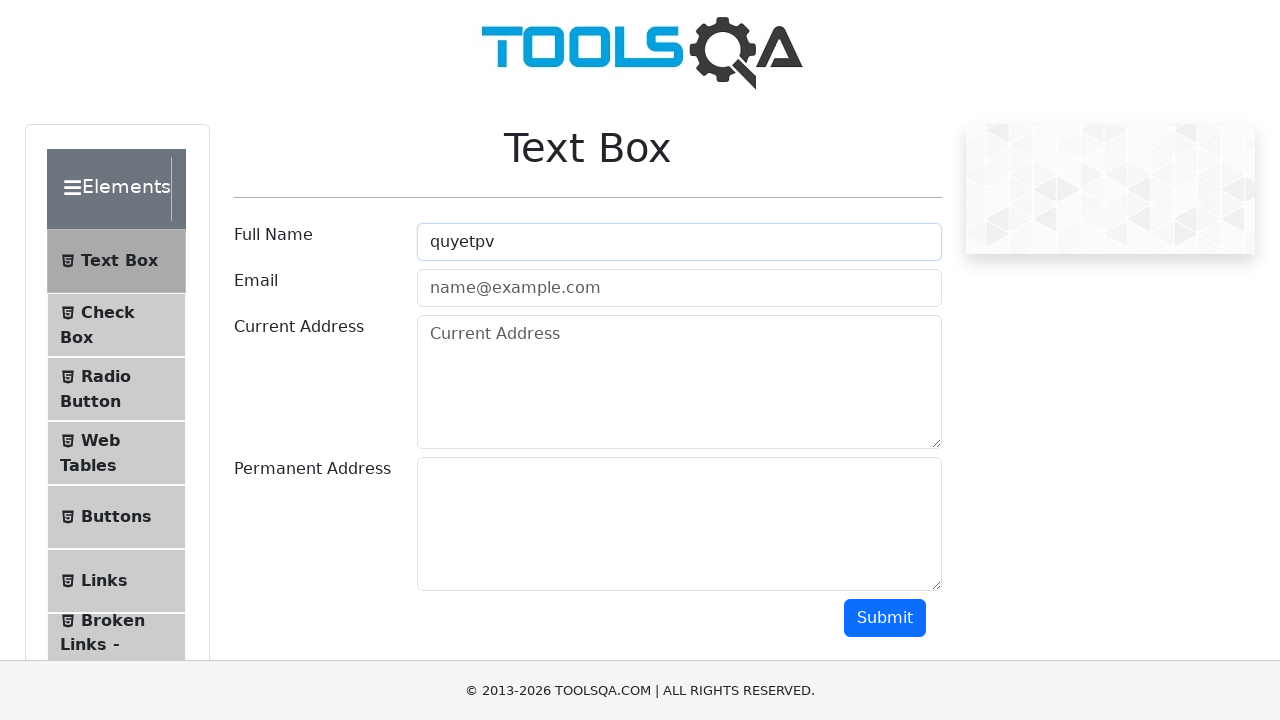

Filled Email field with 'quyetpv@gmail.com' on input[placeholder='name@example.com']
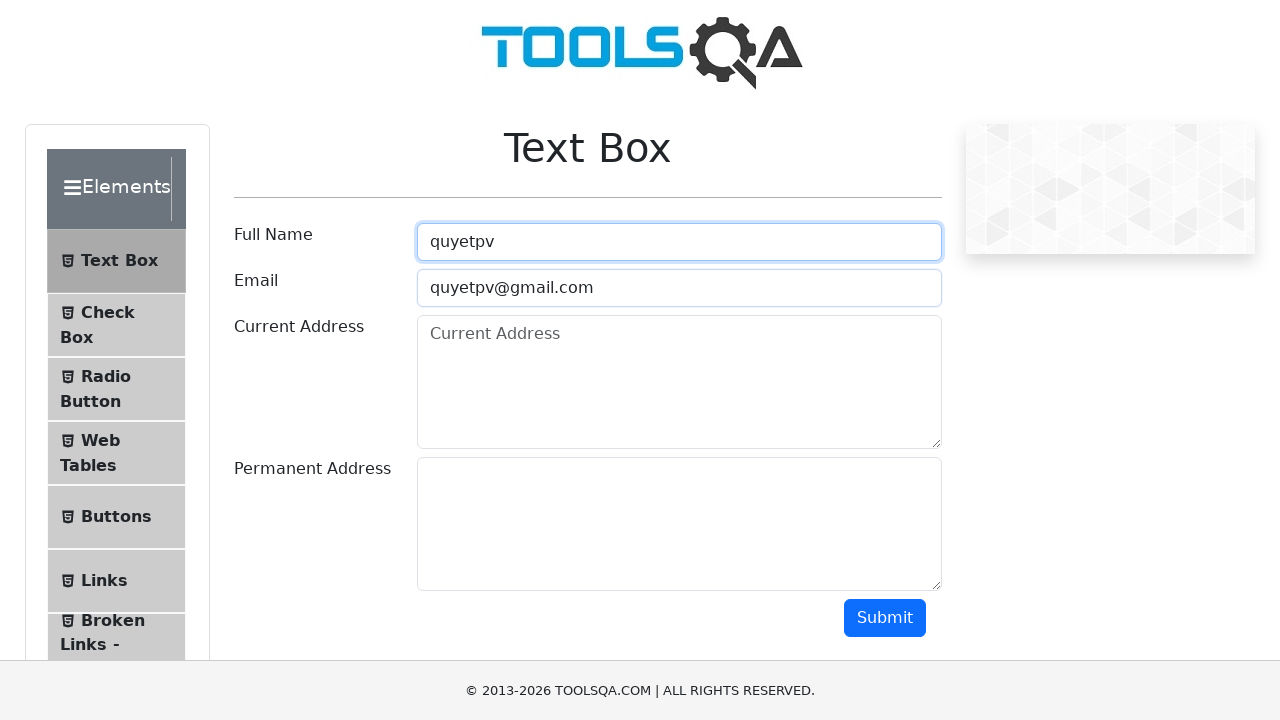

Filled Current Address field with 'abc' on textarea[placeholder='Current Address']
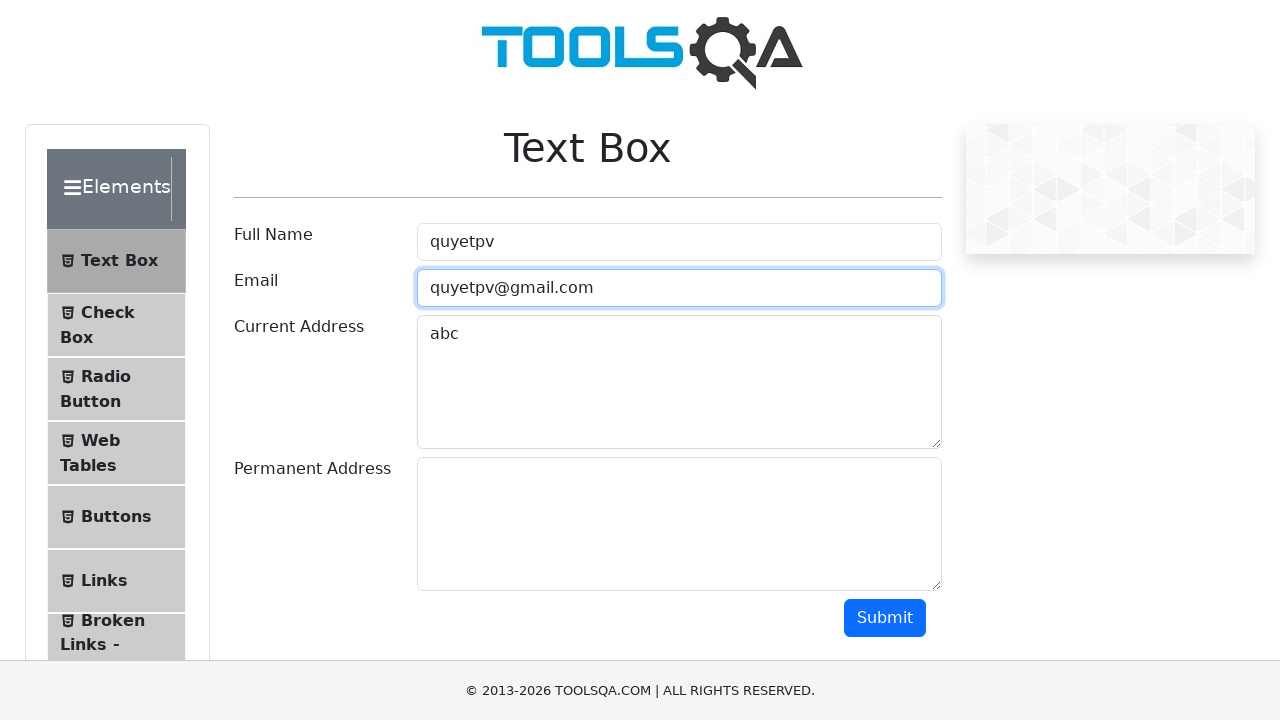

Filled Permanent Address field with 'qwe' on textarea#permanentAddress
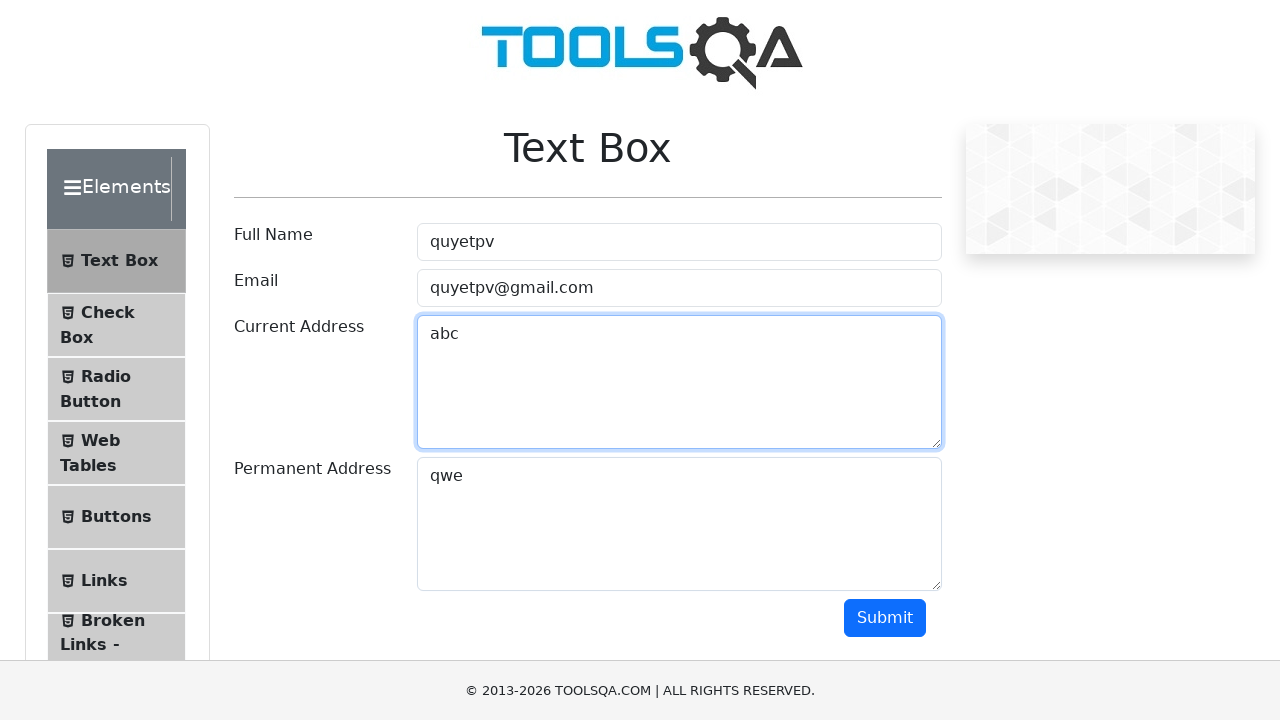

Scrolled submit button into view
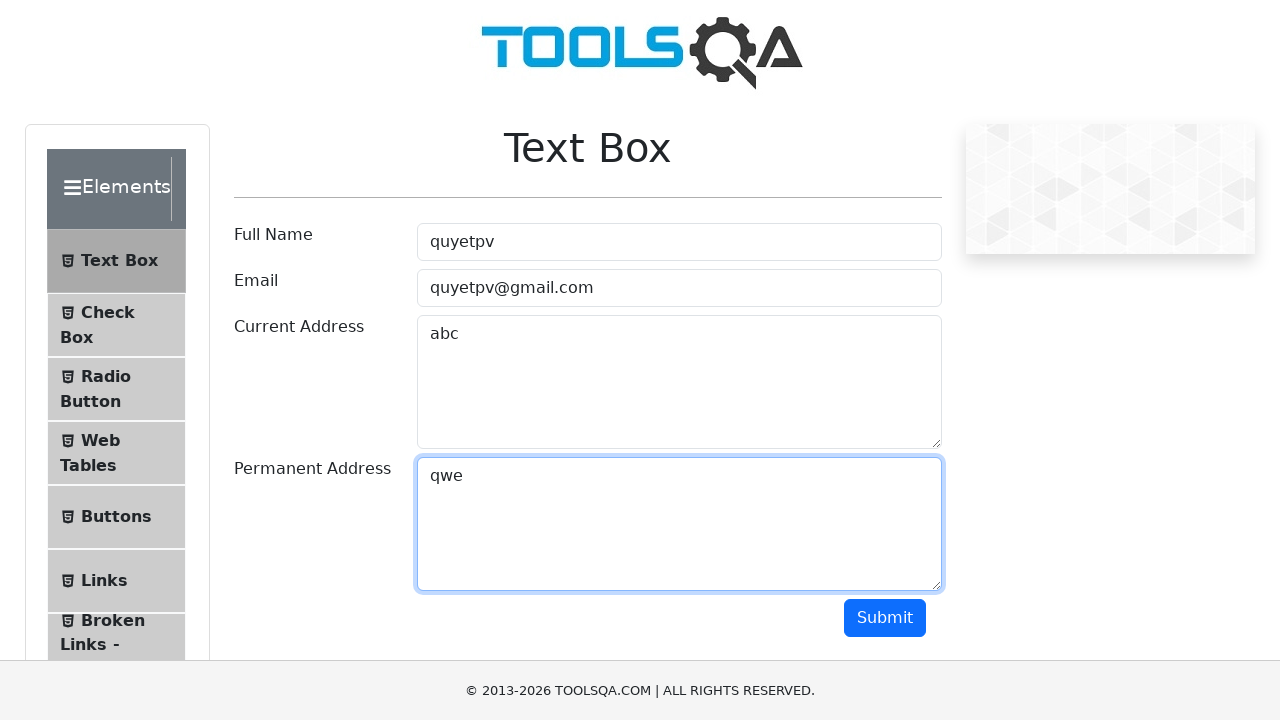

Clicked submit button to submit the form at (885, 618) on button#submit
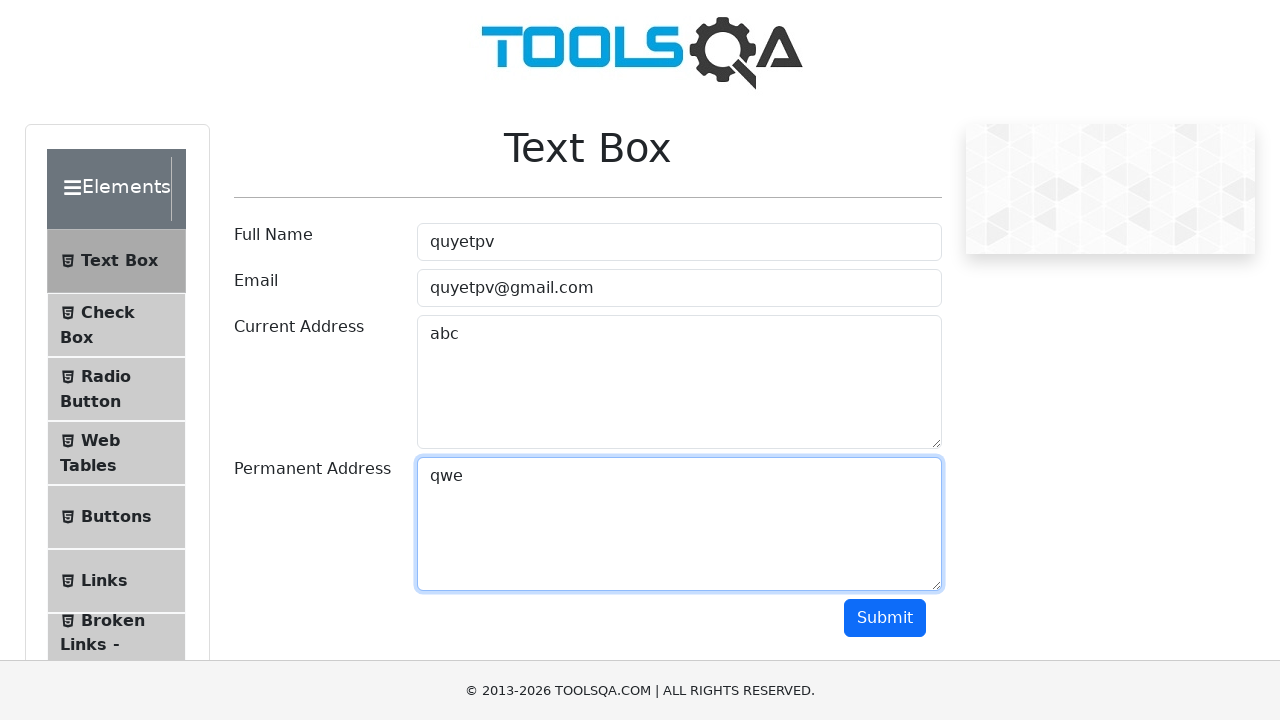

Form submission successful, name result element appeared
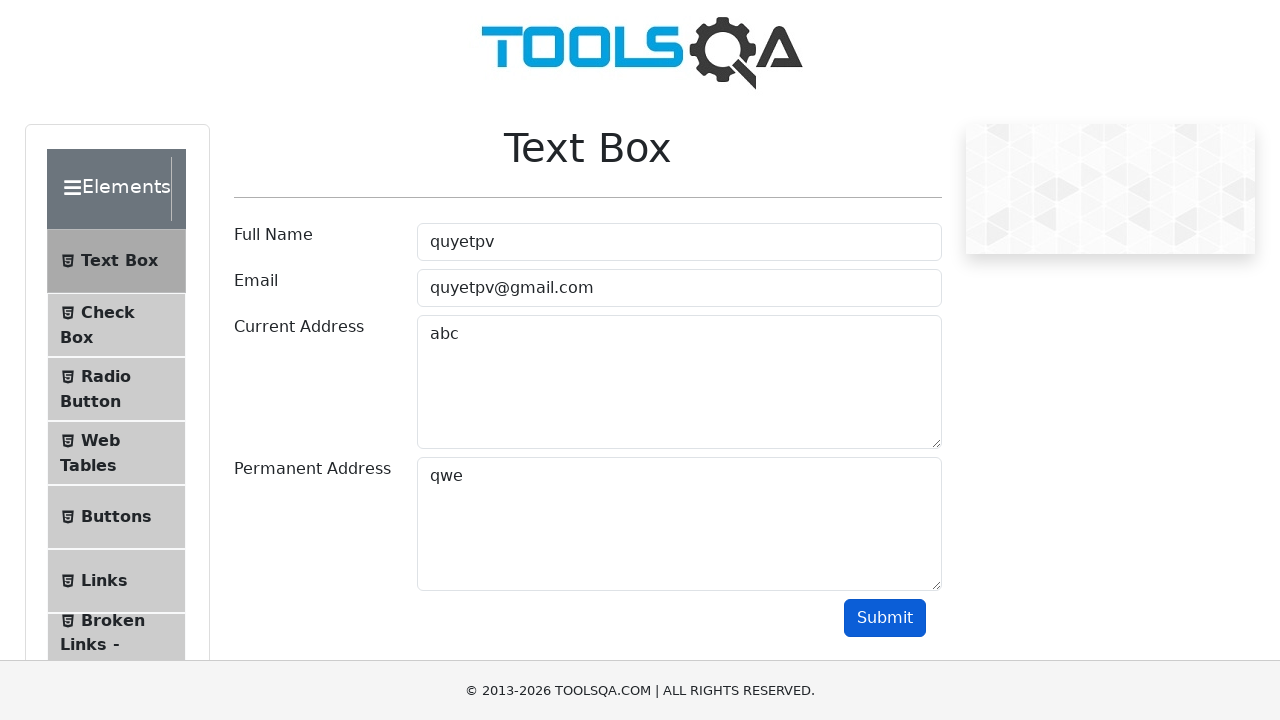

Retrieved submitted name result: Name:quyetpv
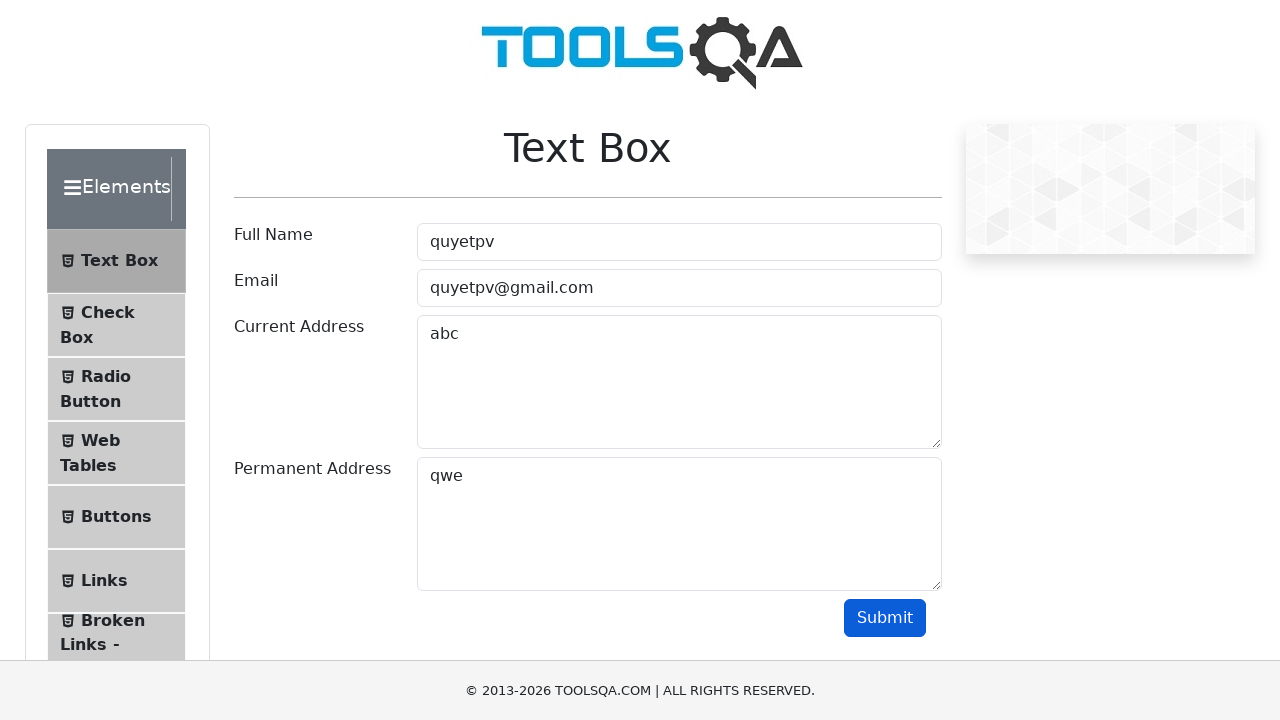

Verified that 'quyetpv' appears in the submitted results
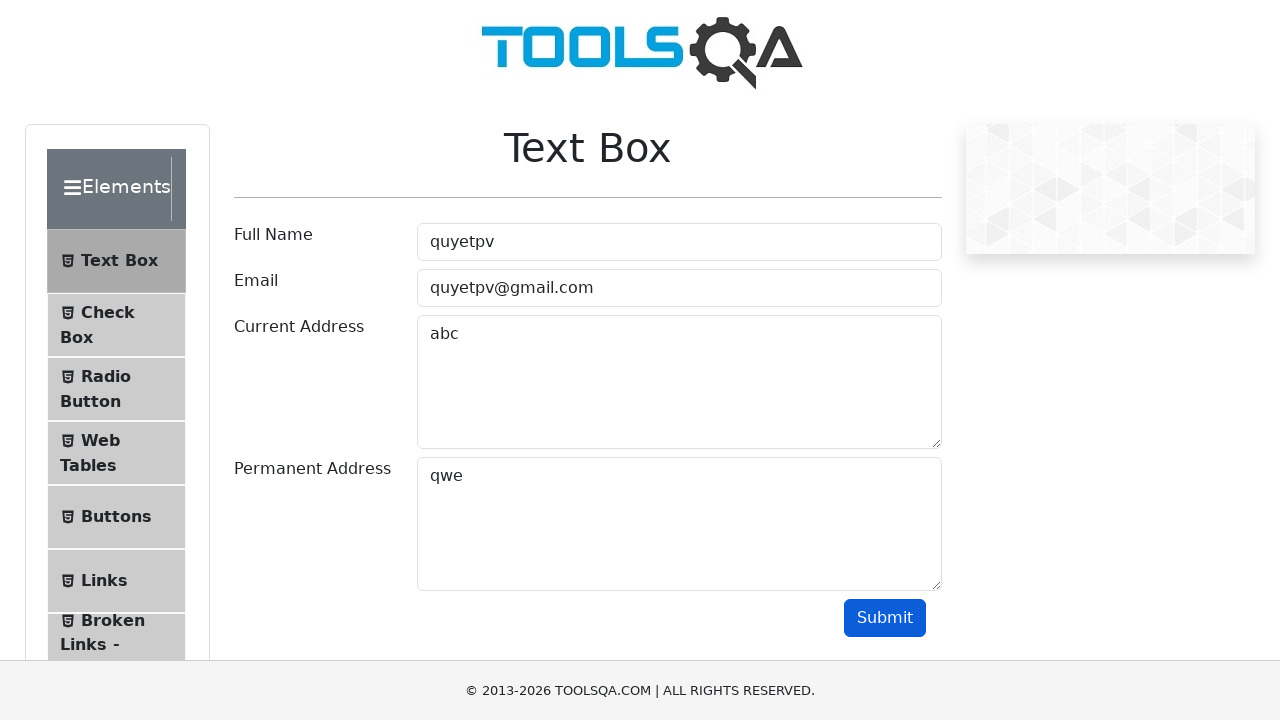

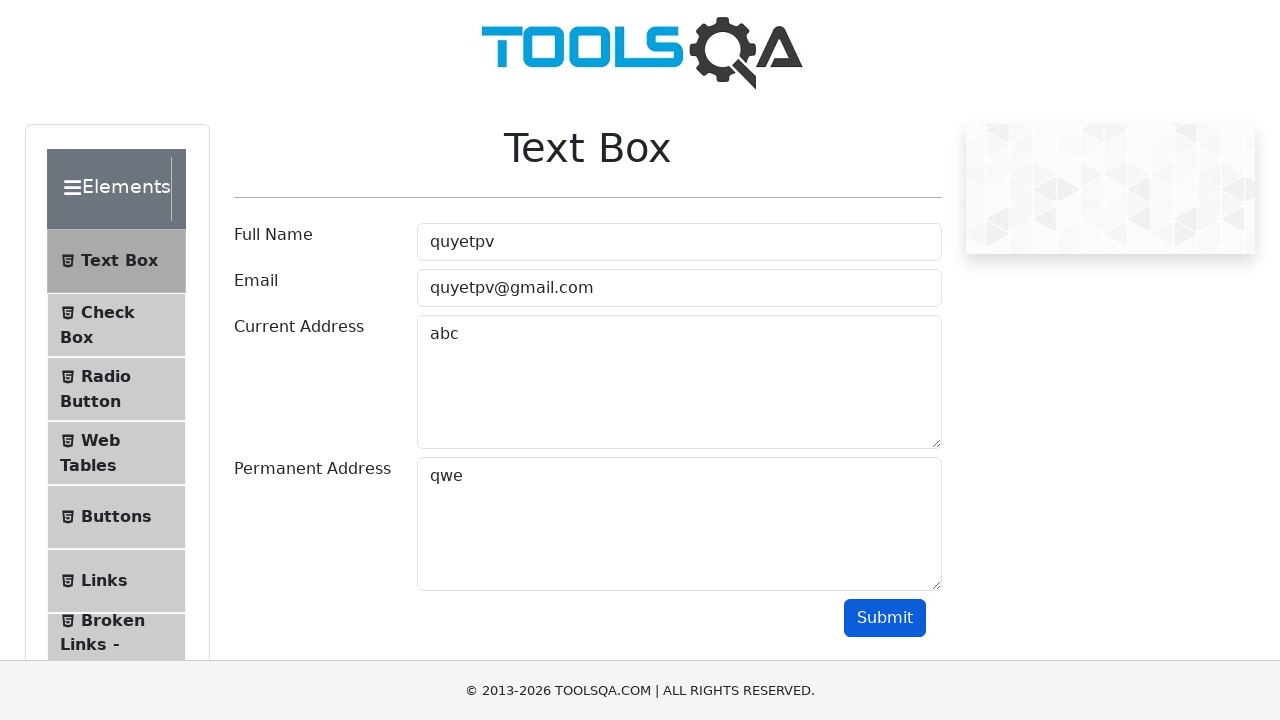